Tests typing text character by character with pauses into a search field, simulating slow typing behavior

Starting URL: https://naveenautomationlabs.com/opencart/

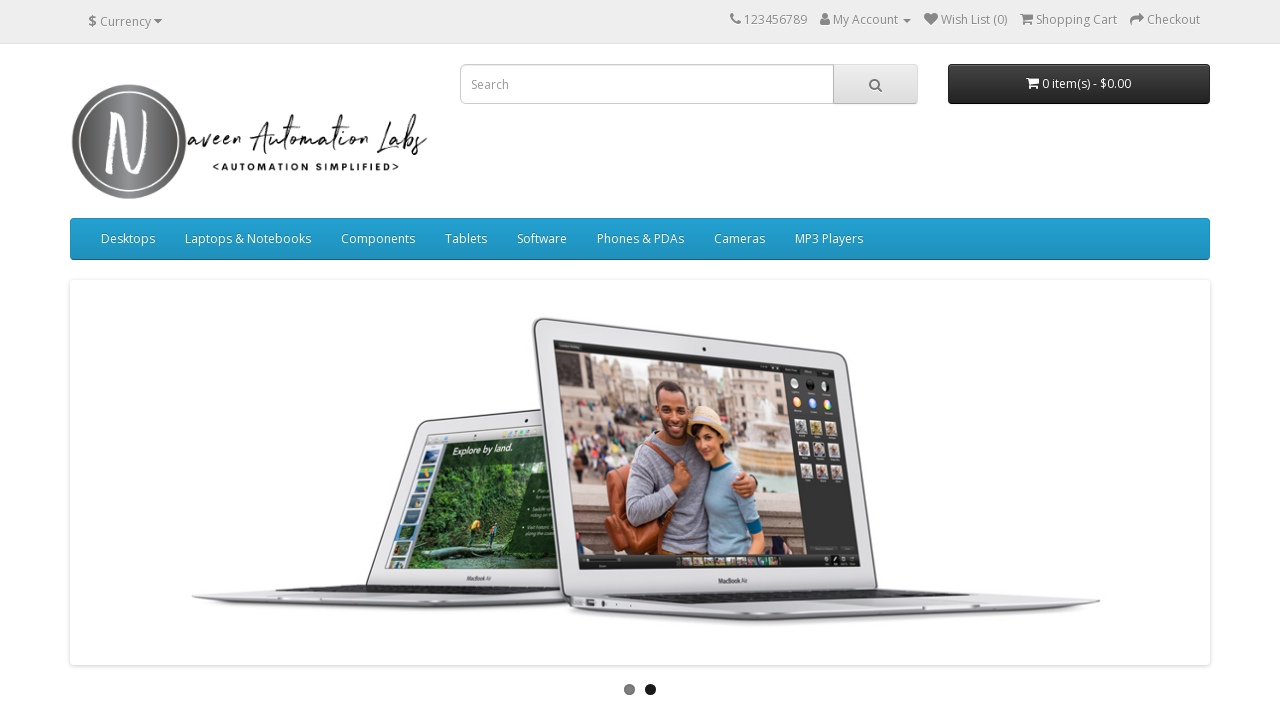

Navigated to OpenCart homepage
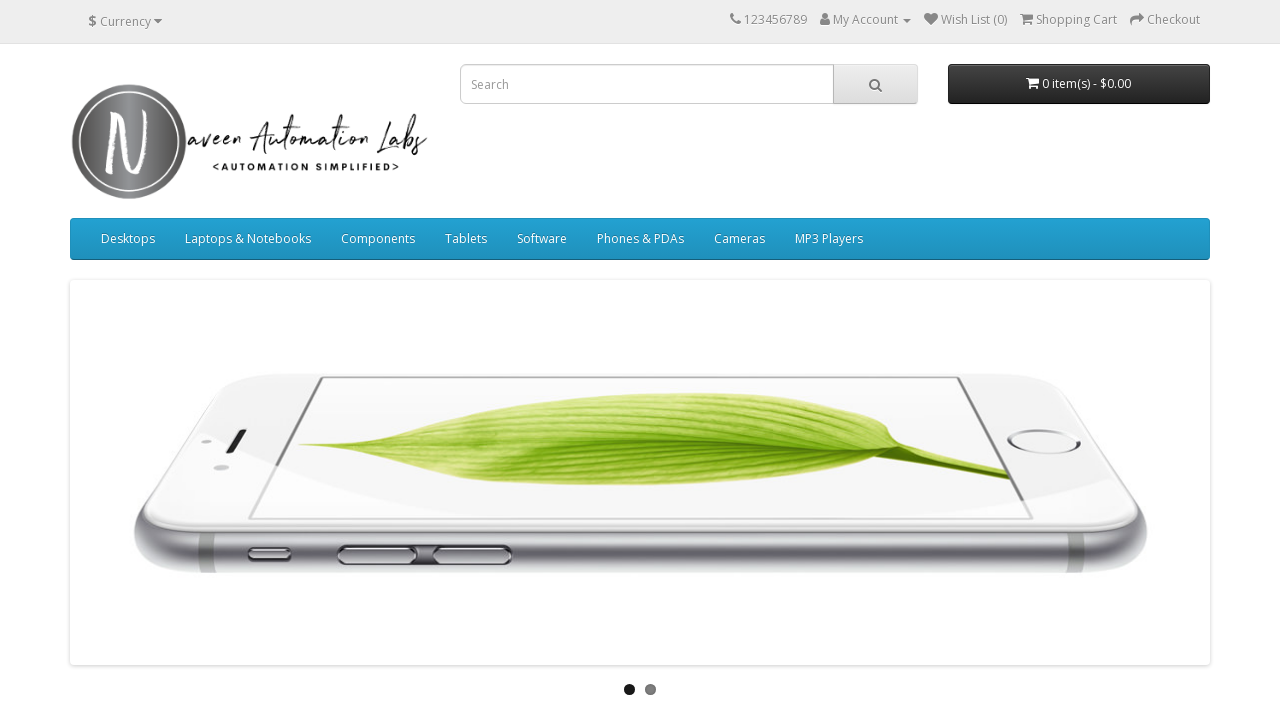

Located search input field
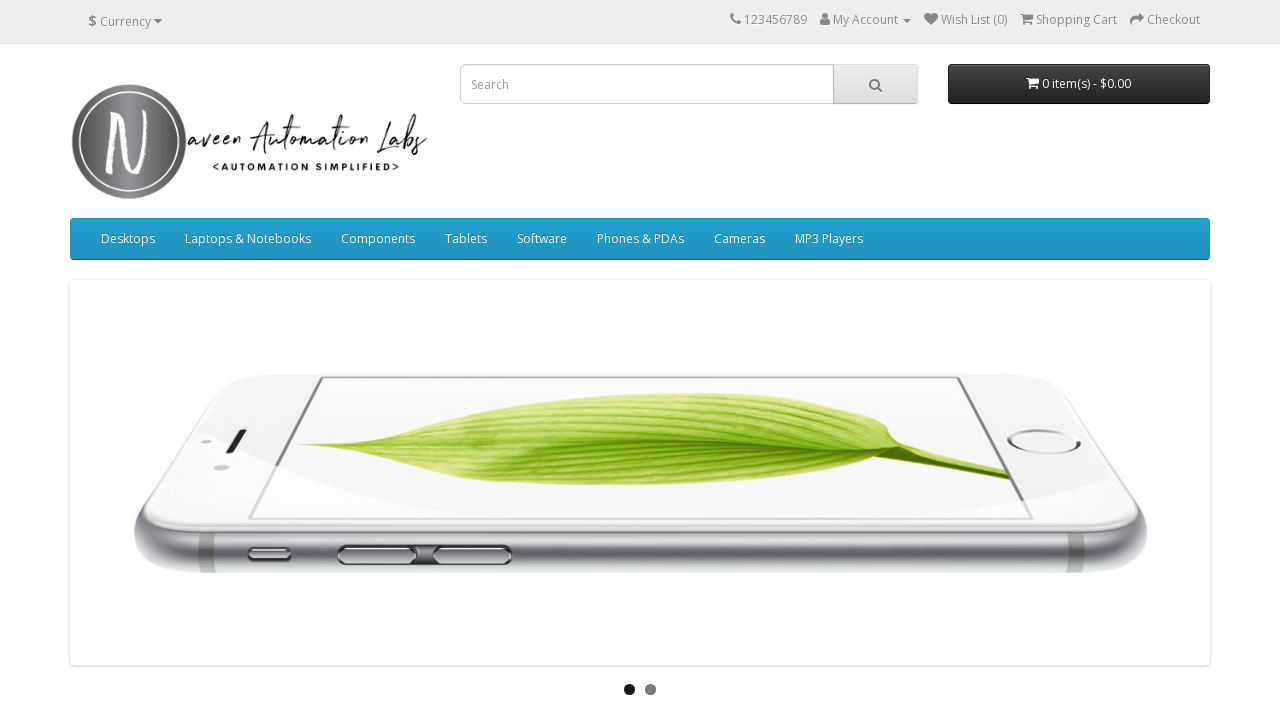

Typed character 's' with 500ms delay into search field on input[name='search']
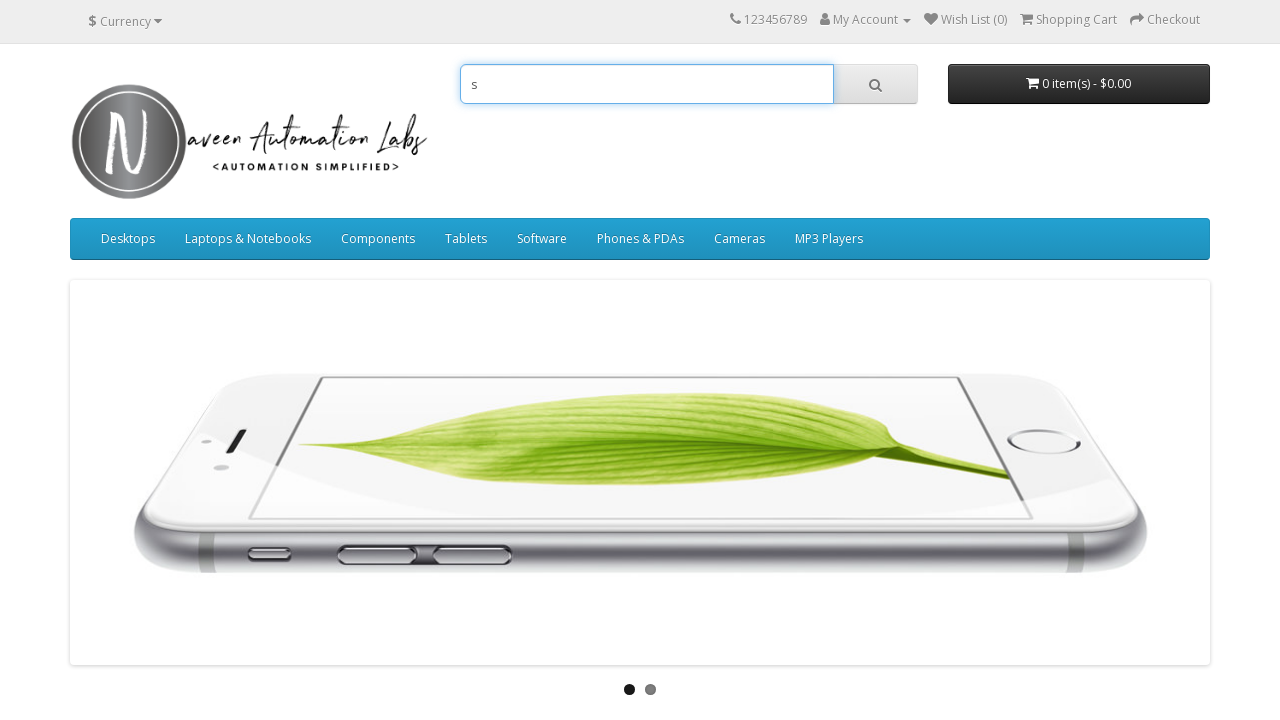

Typed character 'u' with 500ms delay into search field on input[name='search']
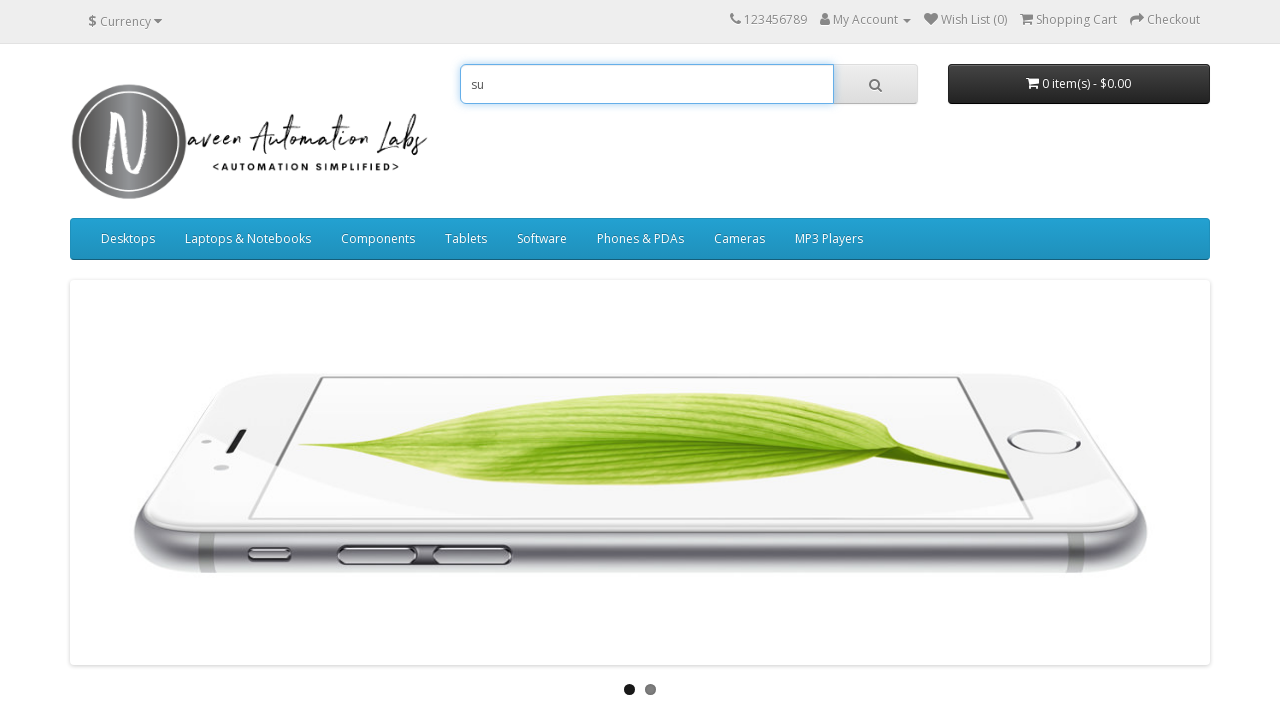

Typed character 'd' with 500ms delay into search field on input[name='search']
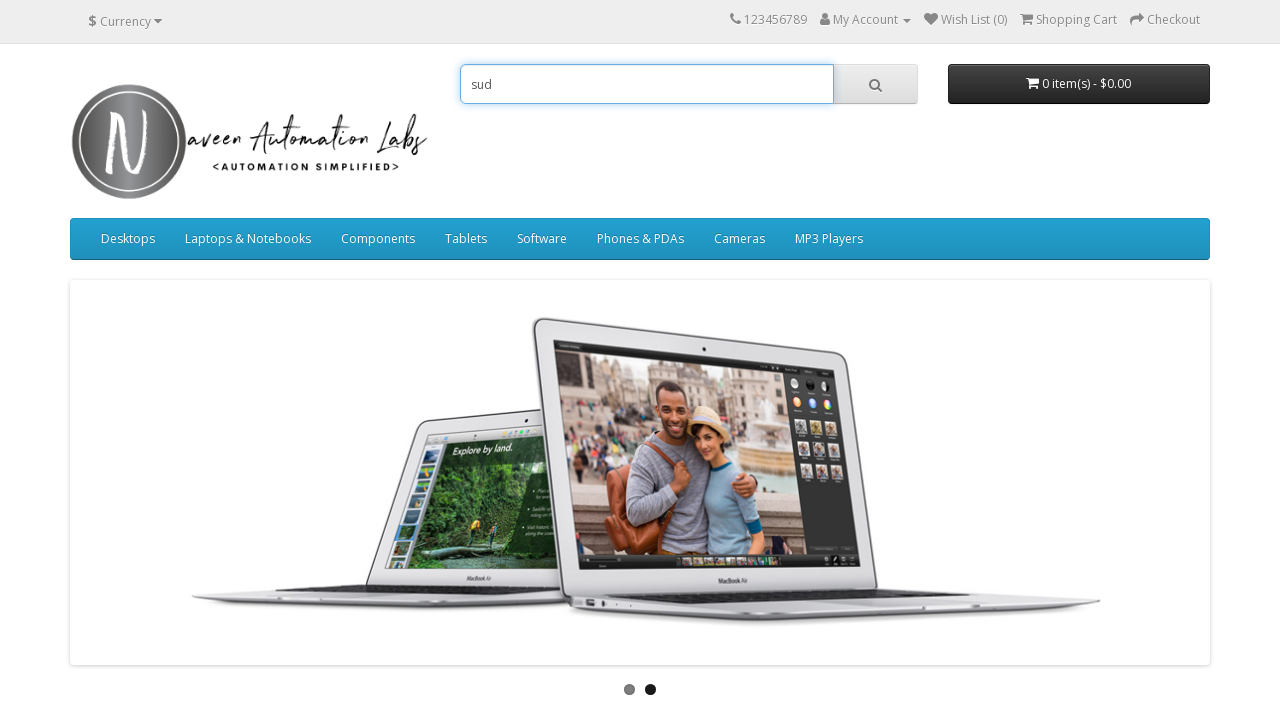

Typed character 'h' with 500ms delay into search field on input[name='search']
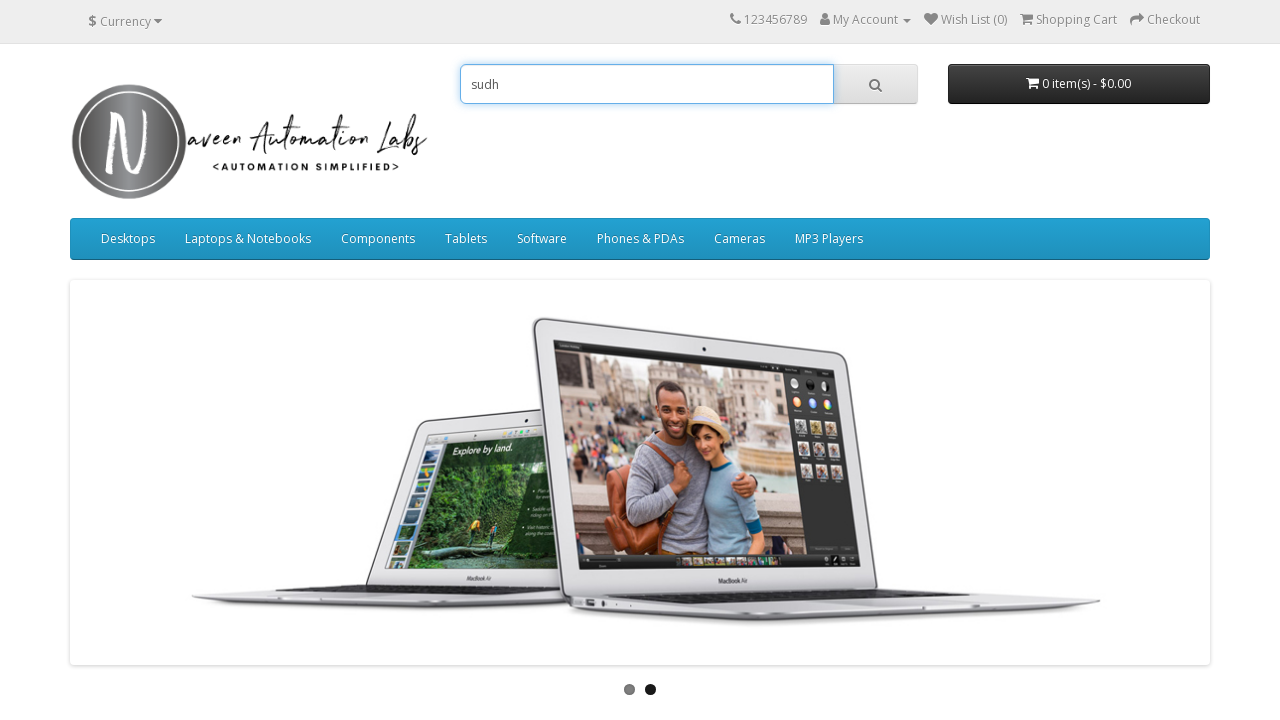

Typed character 'e' with 500ms delay into search field on input[name='search']
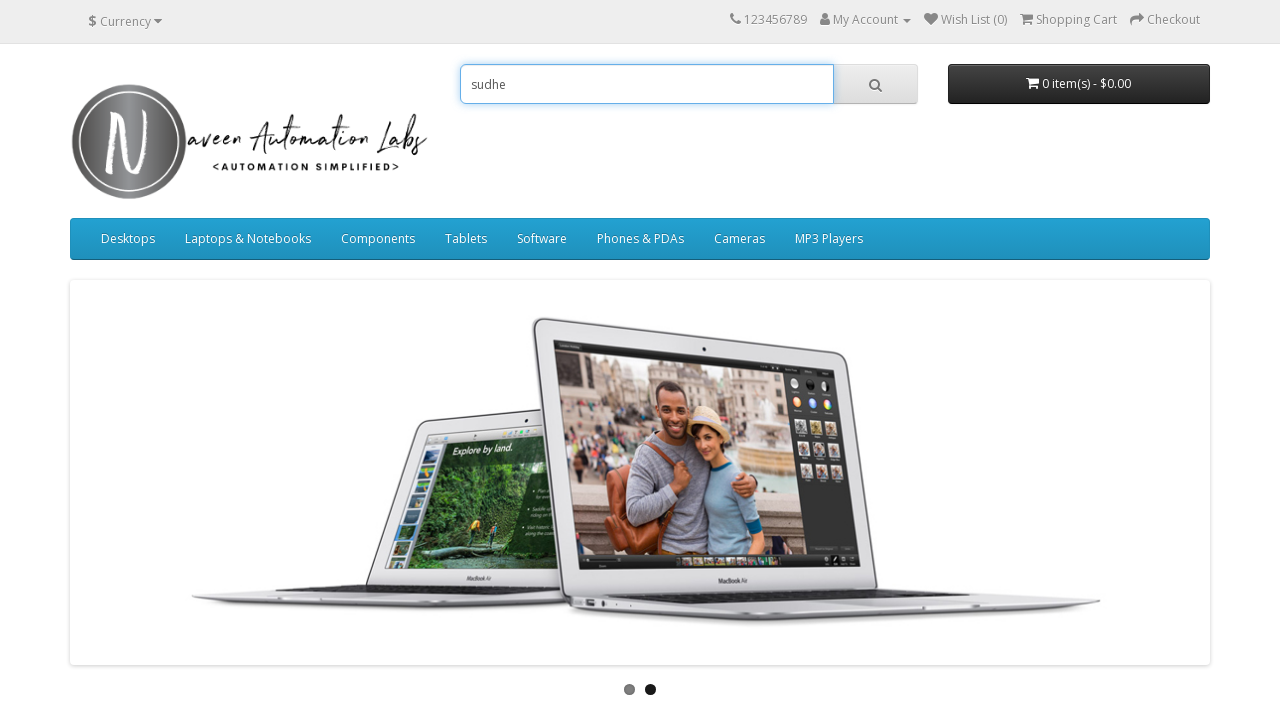

Typed character 'e' with 500ms delay into search field on input[name='search']
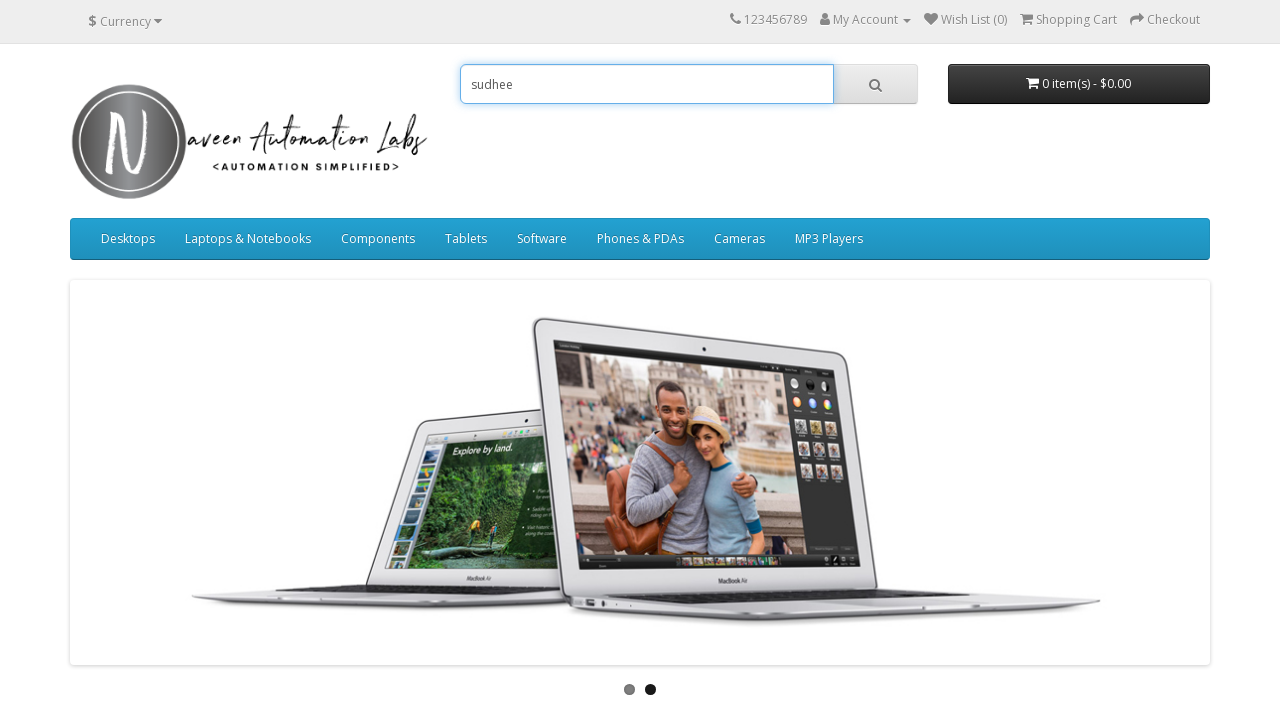

Typed character 'r' with 500ms delay into search field on input[name='search']
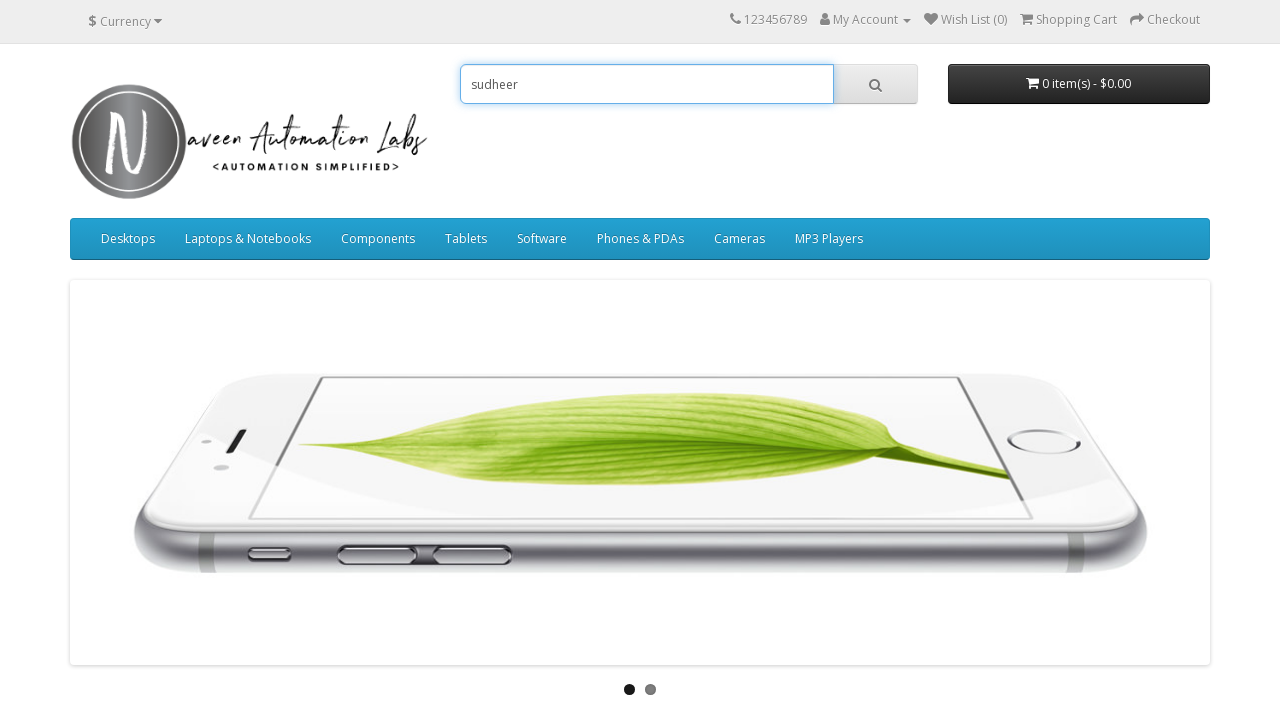

Typed character 'R' with 500ms delay into search field on input[name='search']
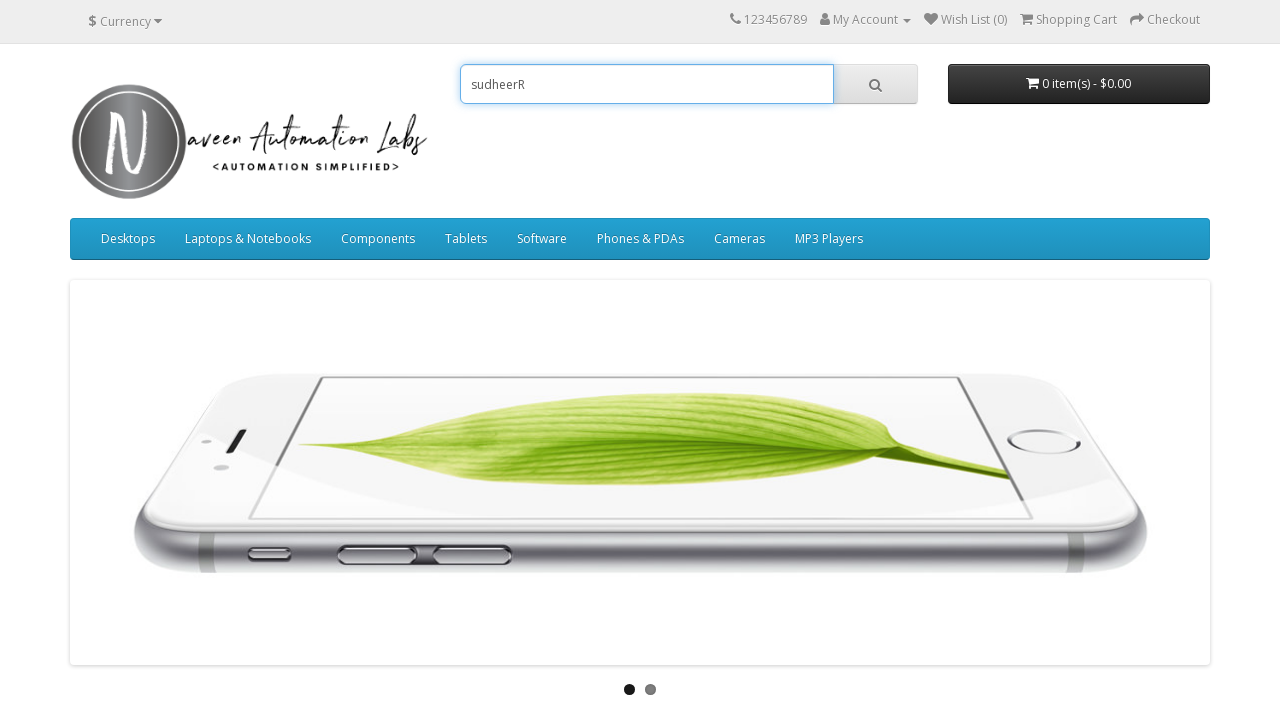

Typed character 'e' with 500ms delay into search field on input[name='search']
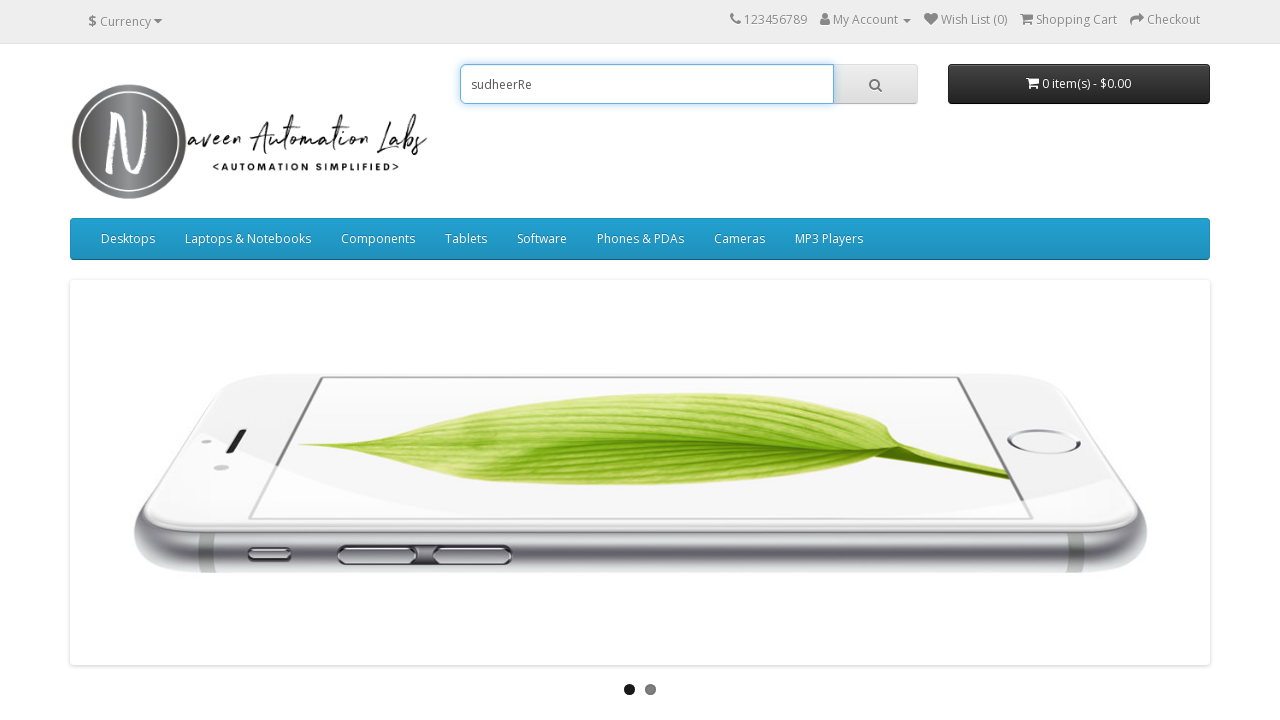

Typed character 'd' with 500ms delay into search field on input[name='search']
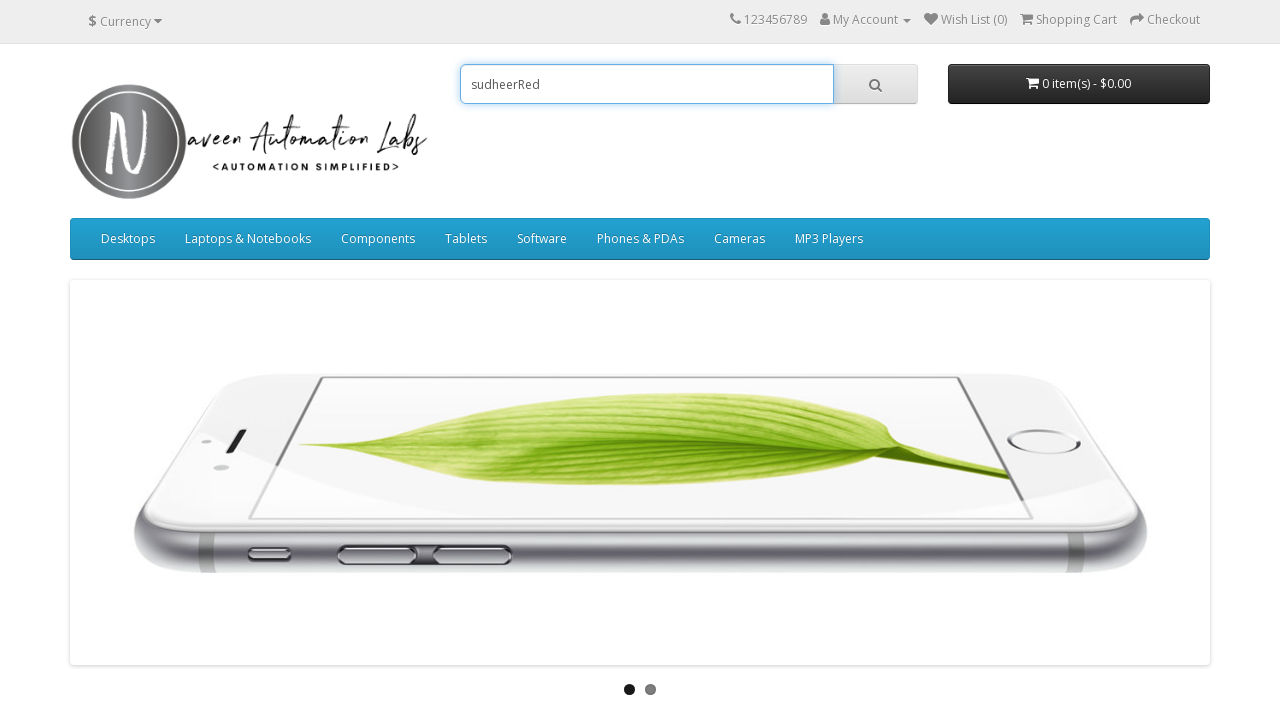

Typed character 'd' with 500ms delay into search field on input[name='search']
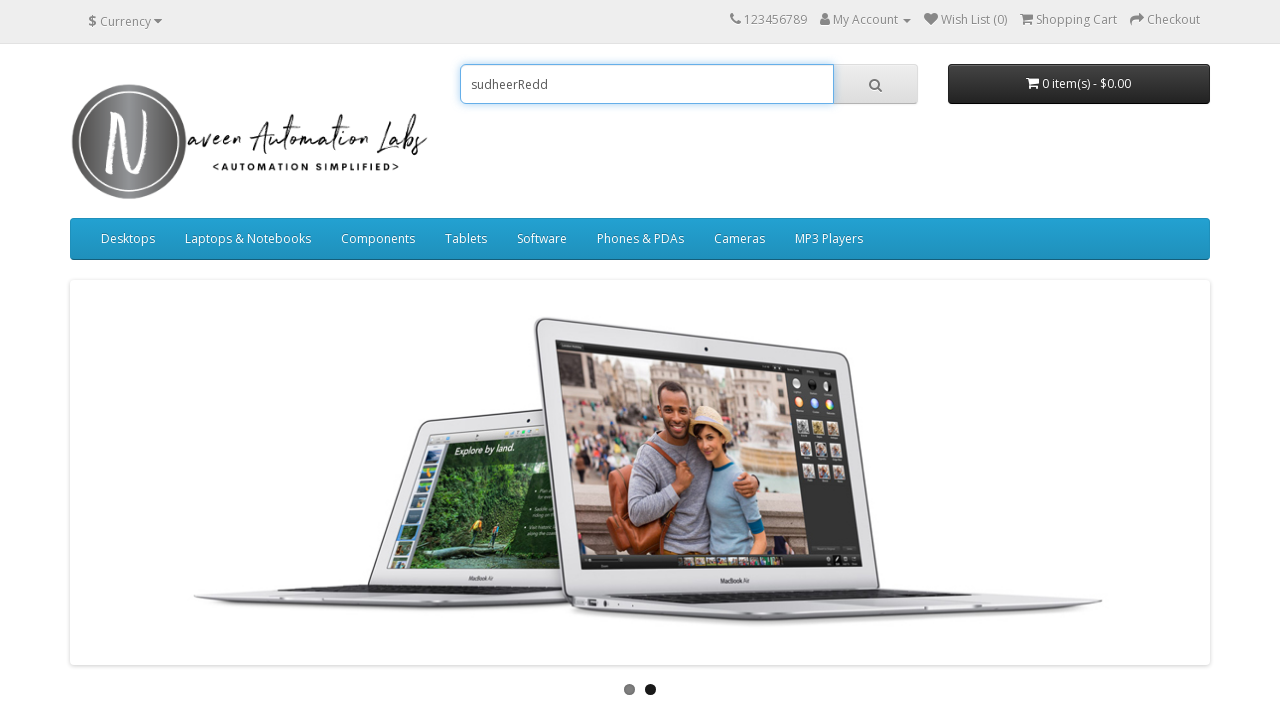

Typed character 'y' with 500ms delay into search field on input[name='search']
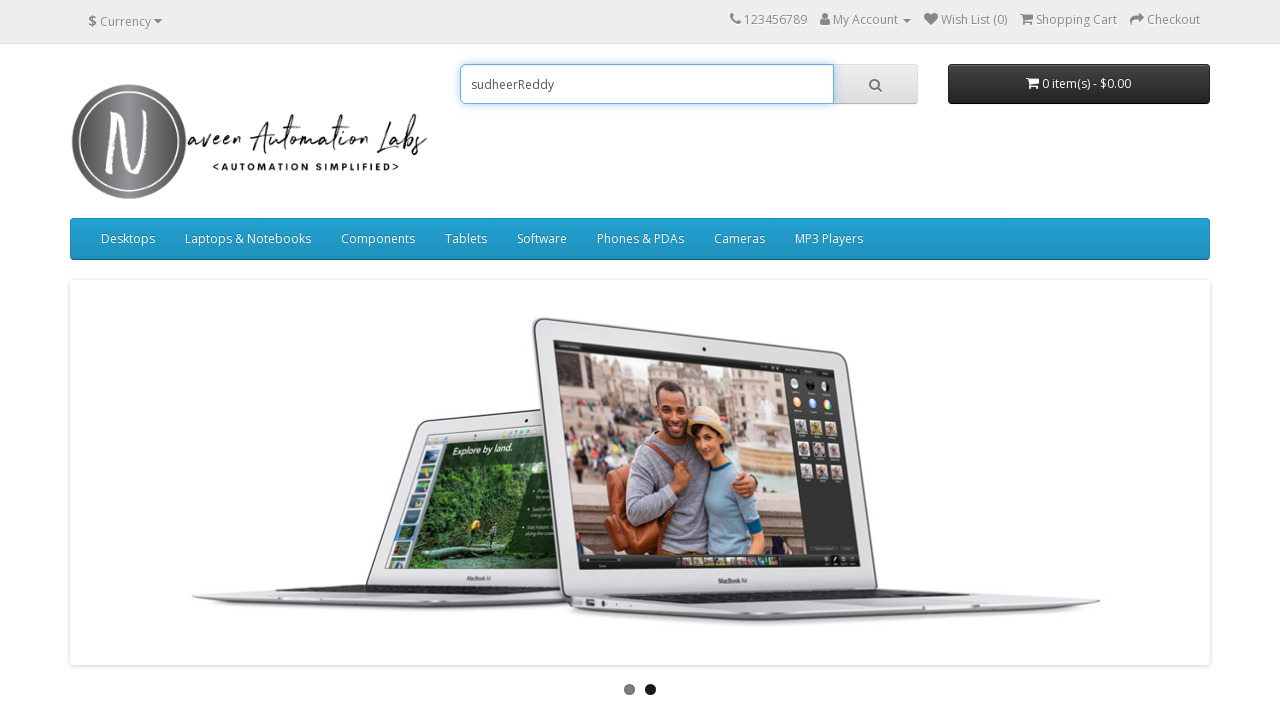

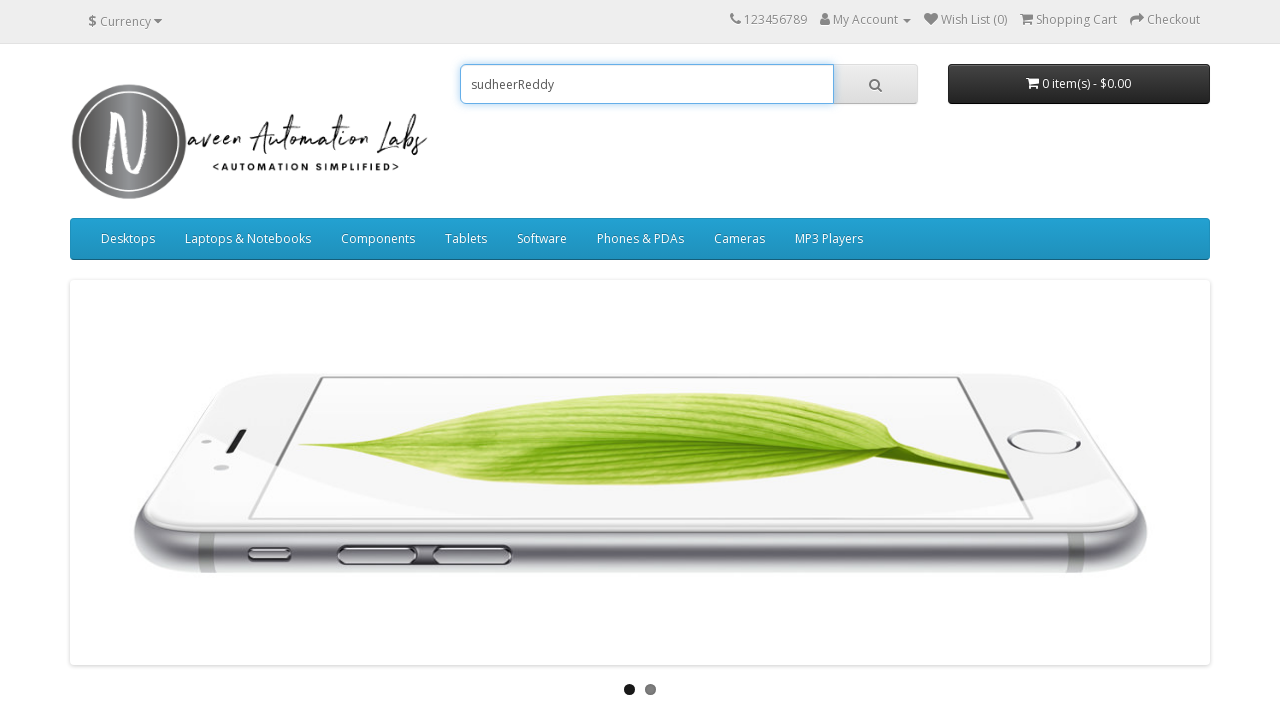